Tests hover functionality by hovering over an avatar image and verifying that the caption with additional user information becomes visible.

Starting URL: http://the-internet.herokuapp.com/hovers

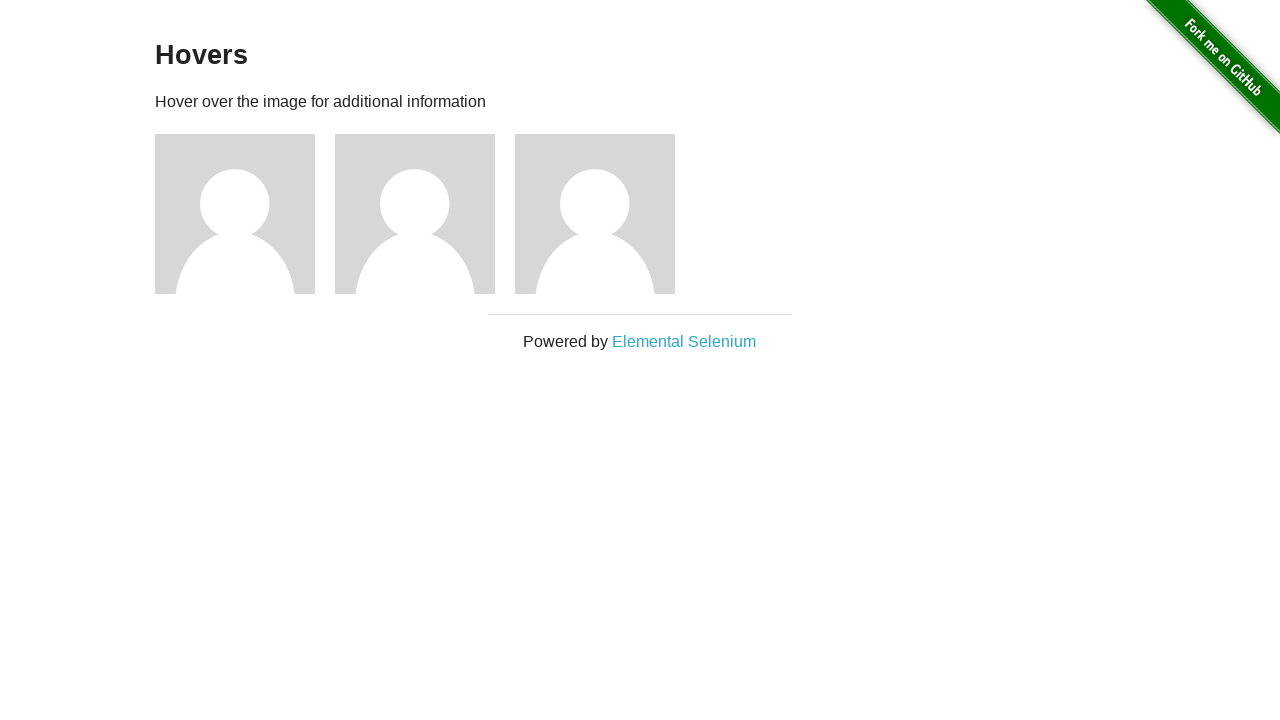

Located the first avatar figure element
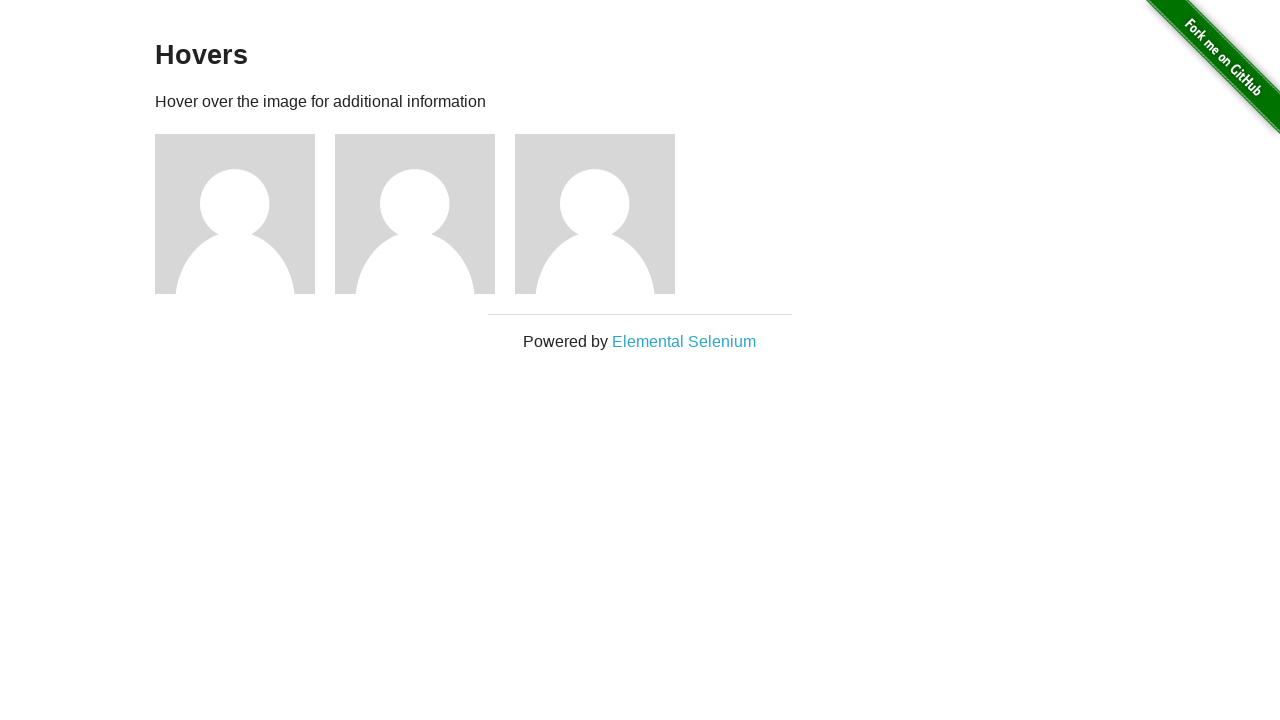

Hovered over the avatar image to trigger caption display at (245, 214) on .figure >> nth=0
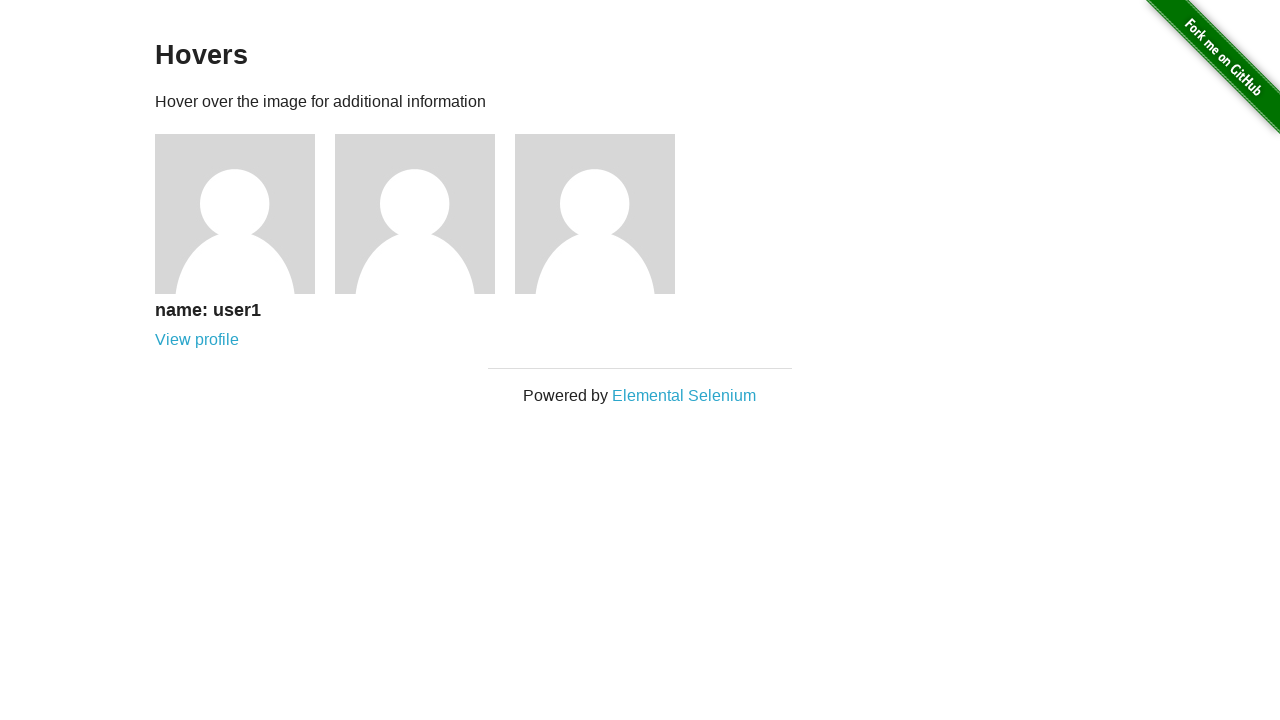

Located the caption element
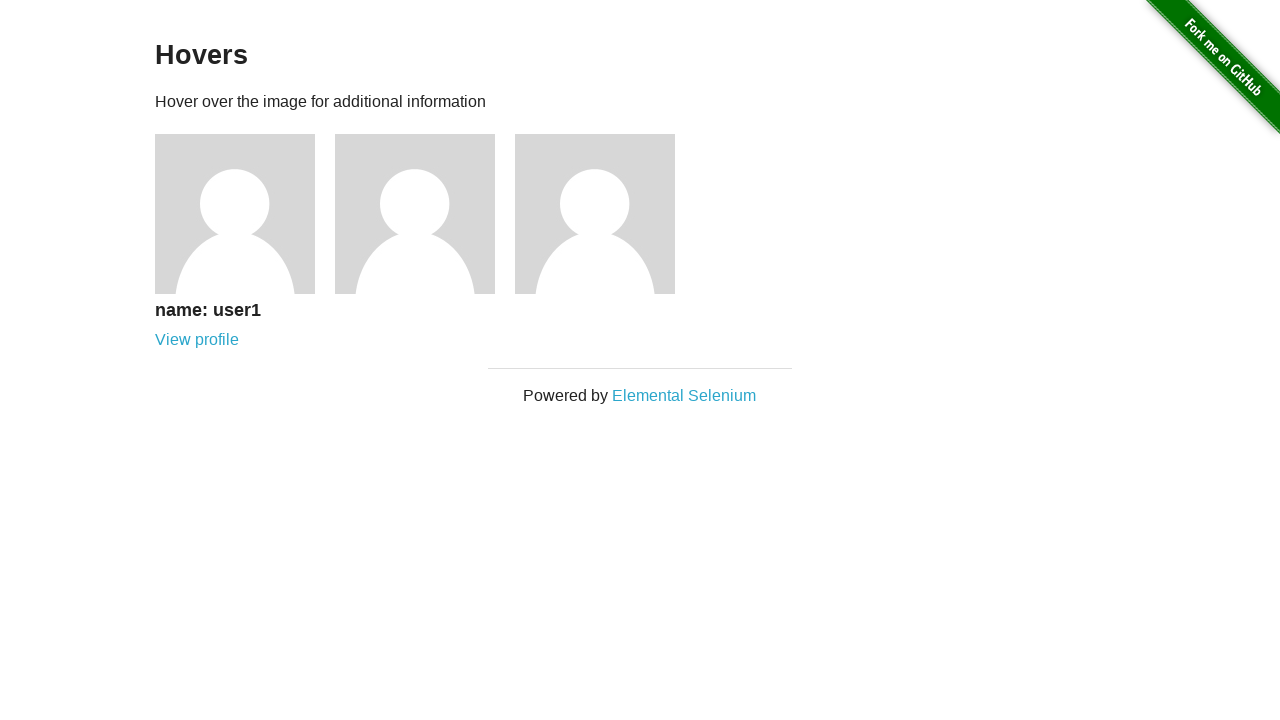

Verified that caption with user information is visible on hover
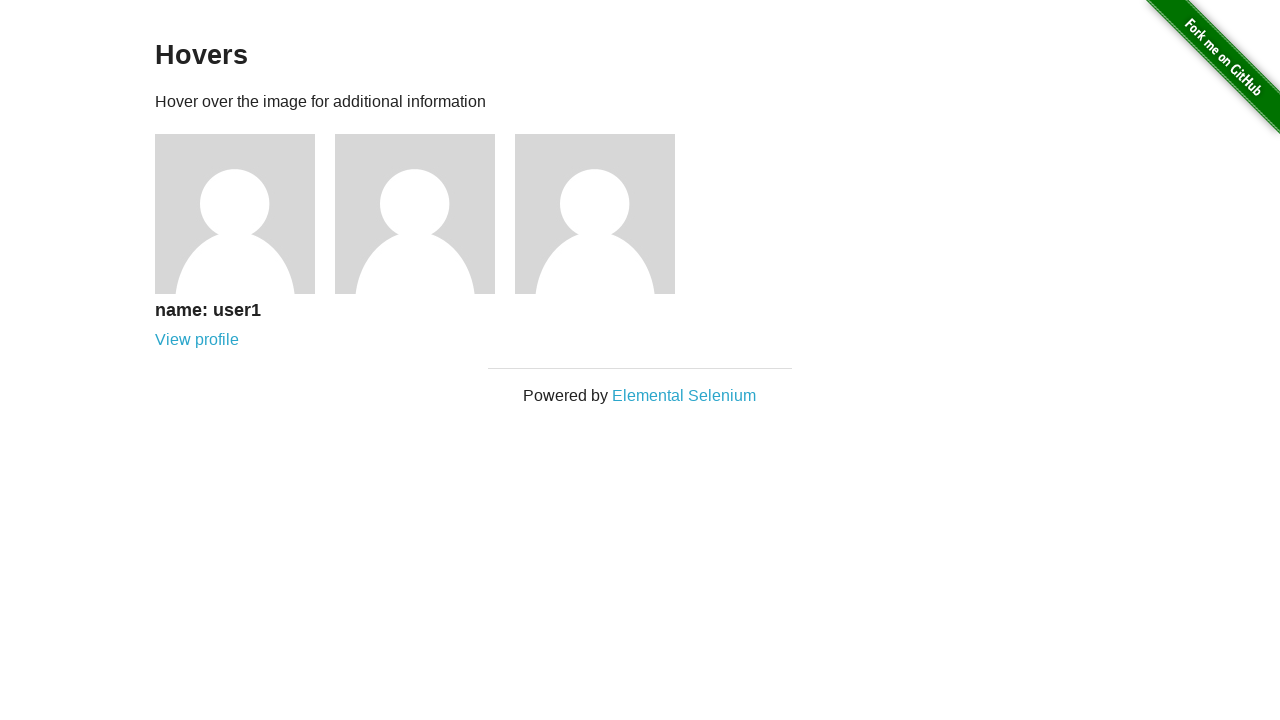

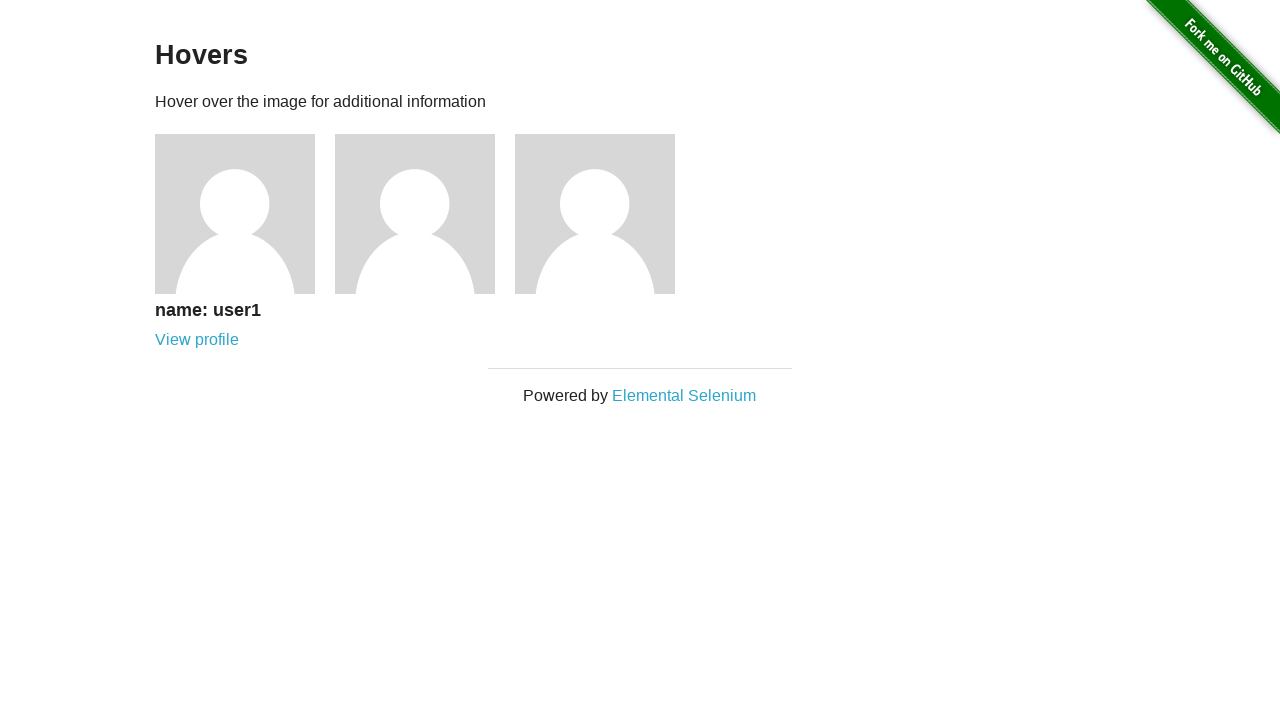